Navigates to Rahul Shetty Academy website and verifies the page loads by checking the page title

Starting URL: https://rahulshettyacademy.com

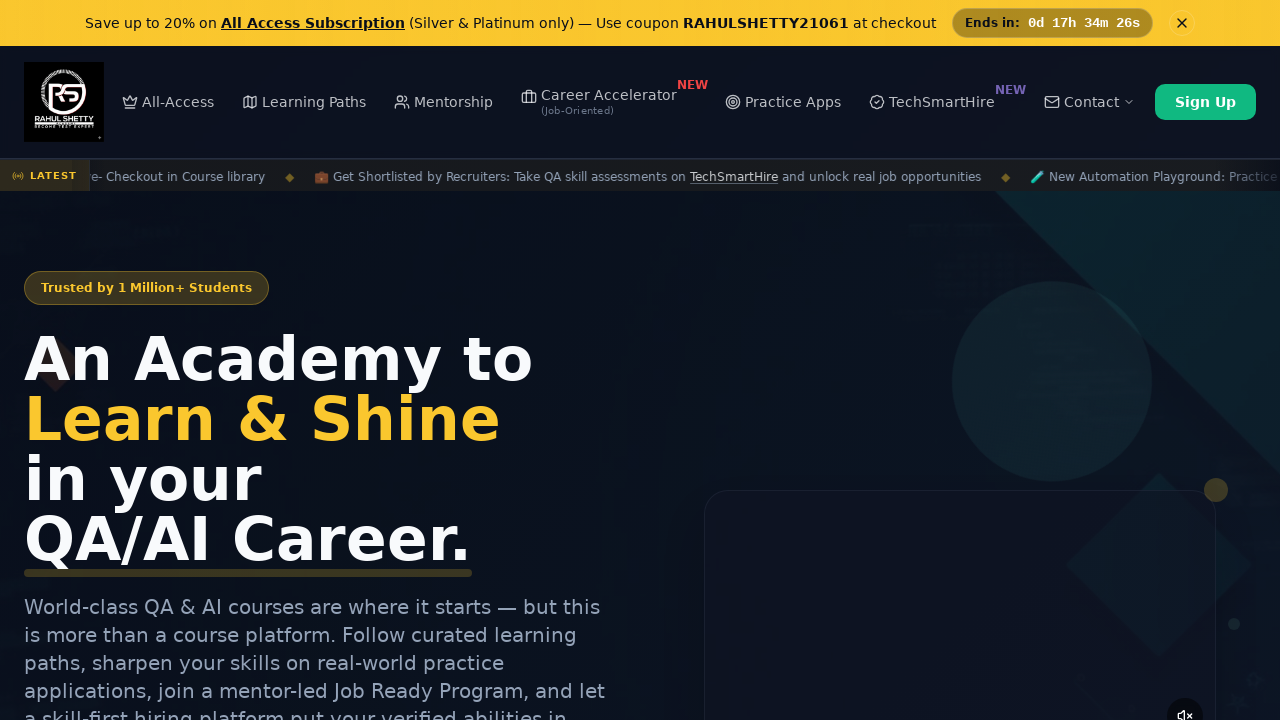

Waited for page to reach domcontentloaded state
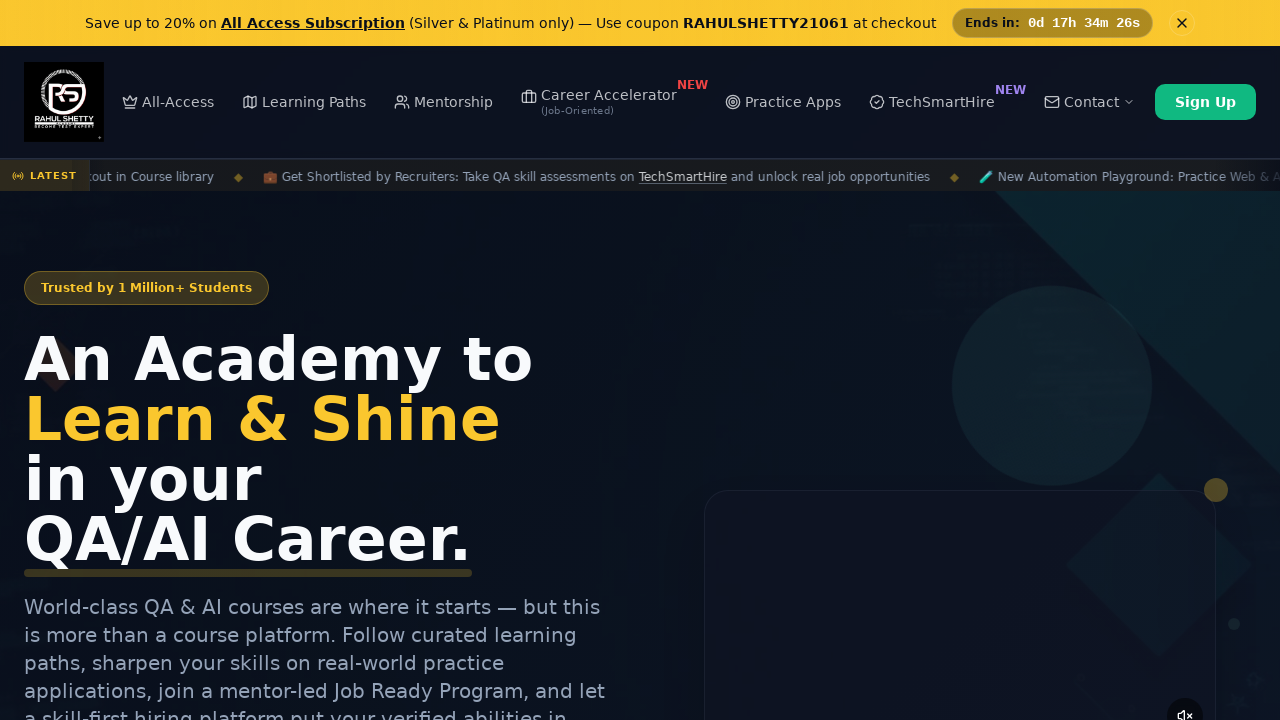

Retrieved page title: 'Rahul Shetty Academy | QA Automation, Playwright, AI Testing & Online Training'
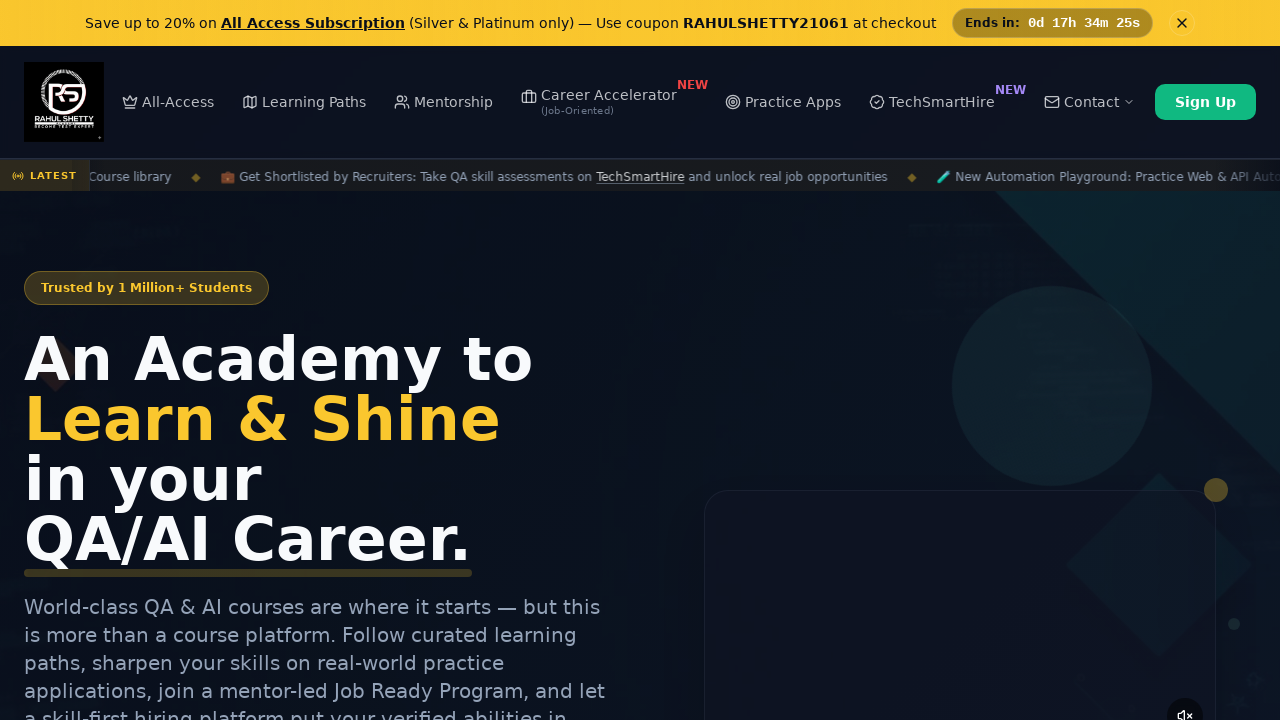

Verified that page title is not empty
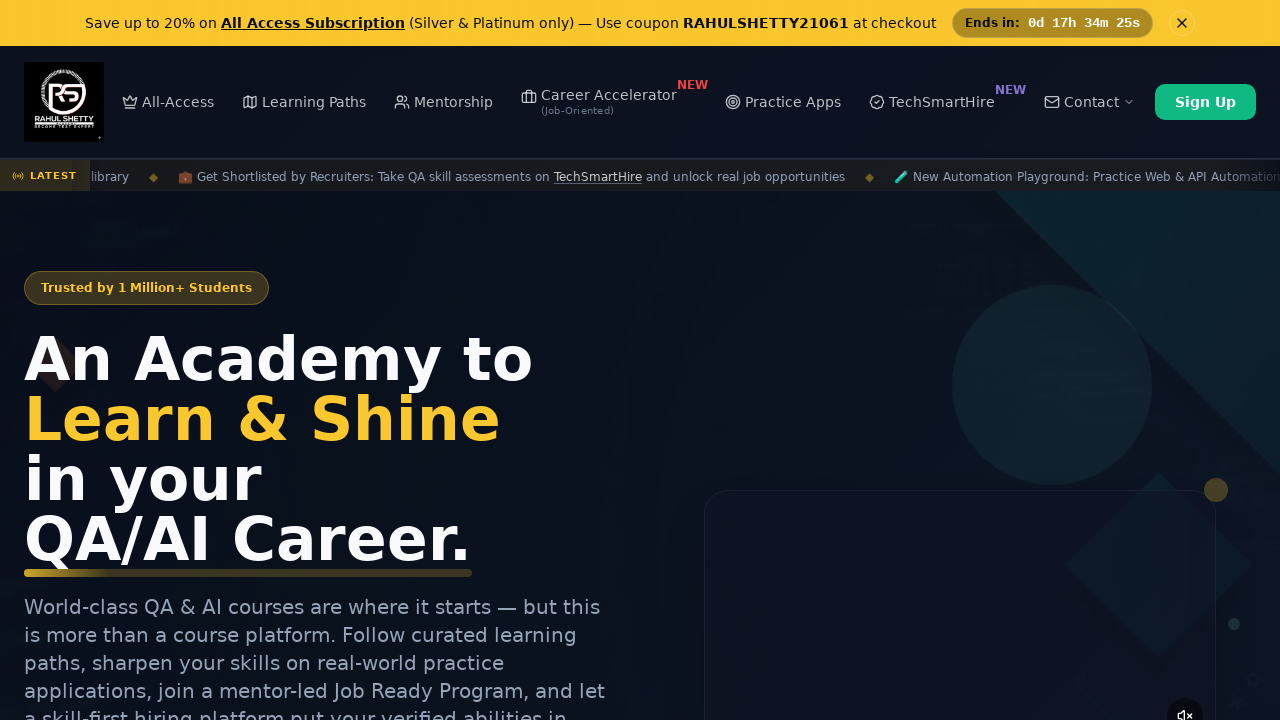

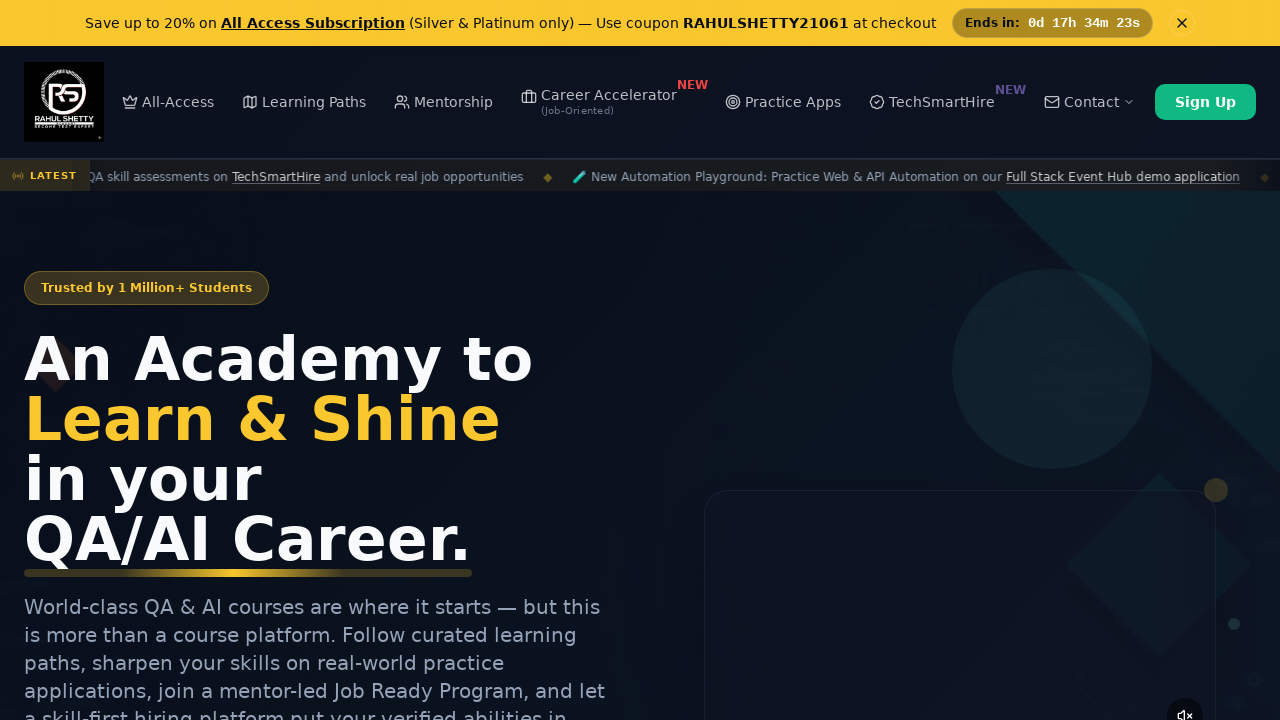